Tests drag and drop functionality by dragging a source element and dropping it onto a target element

Starting URL: https://demoqa.com/droppable

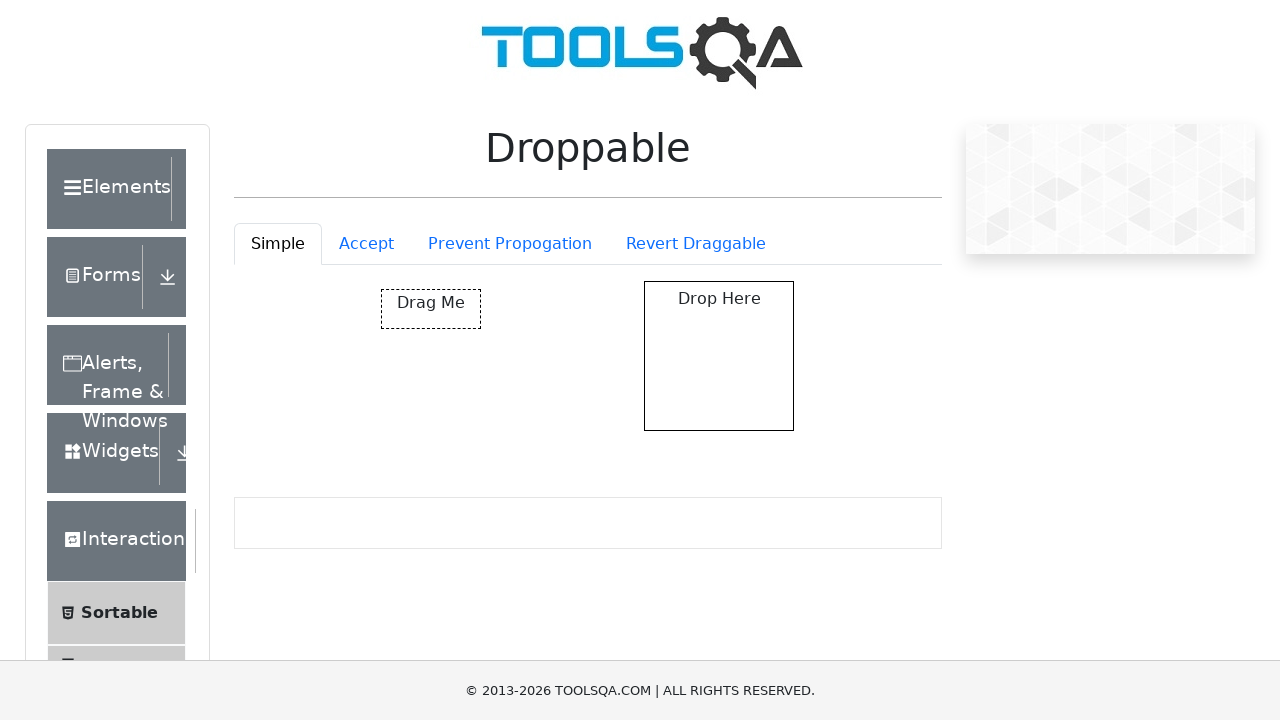

Waited for draggable element to be visible
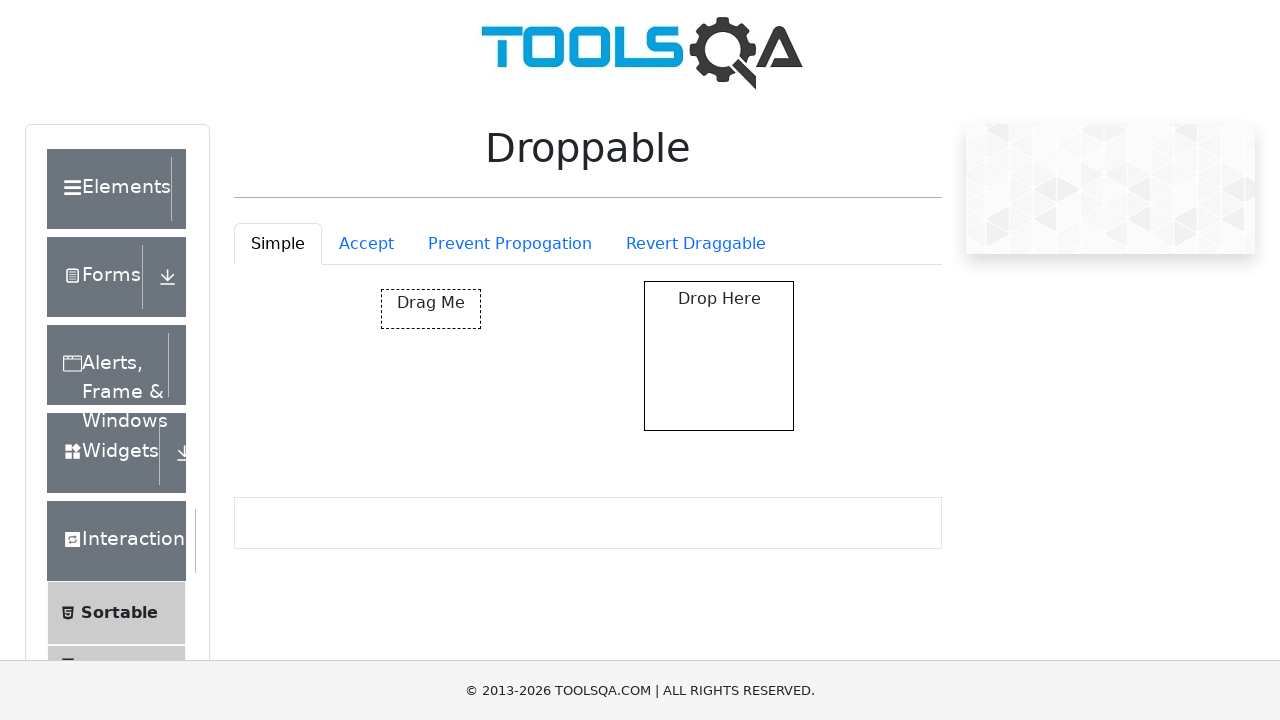

Waited for droppable element to be visible
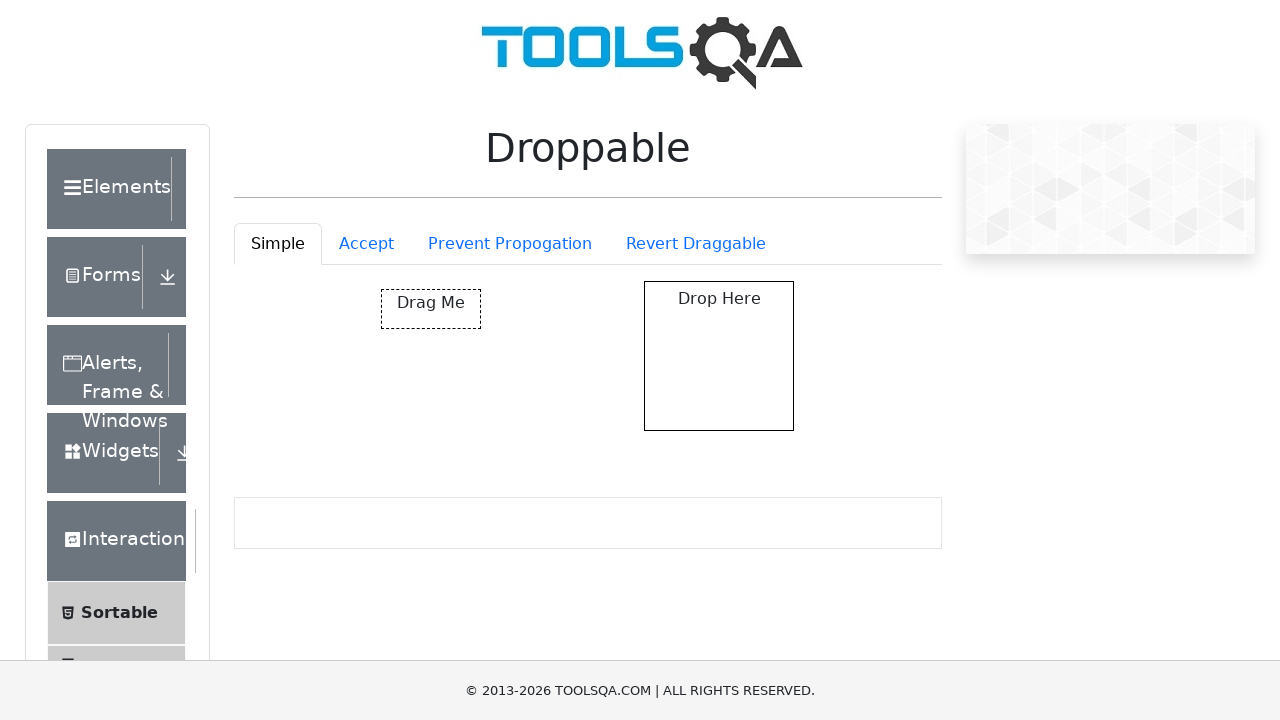

Performed drag and drop action from draggable to droppable element at (719, 356)
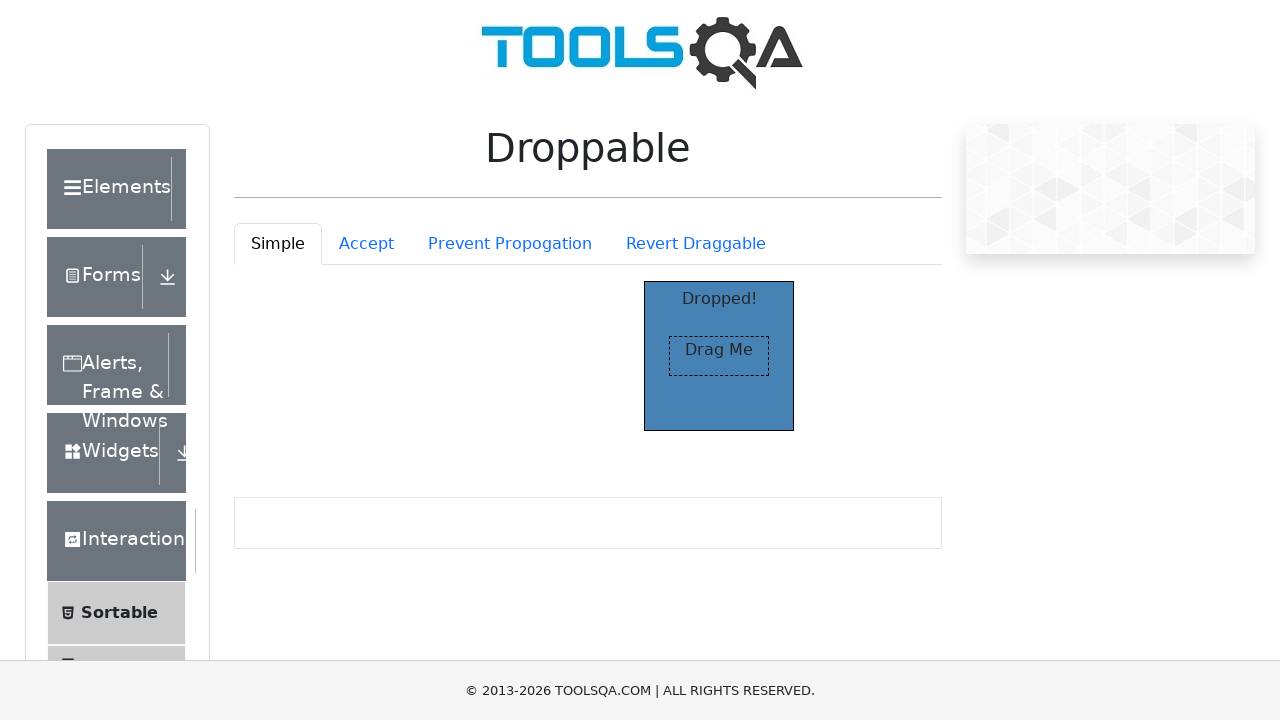

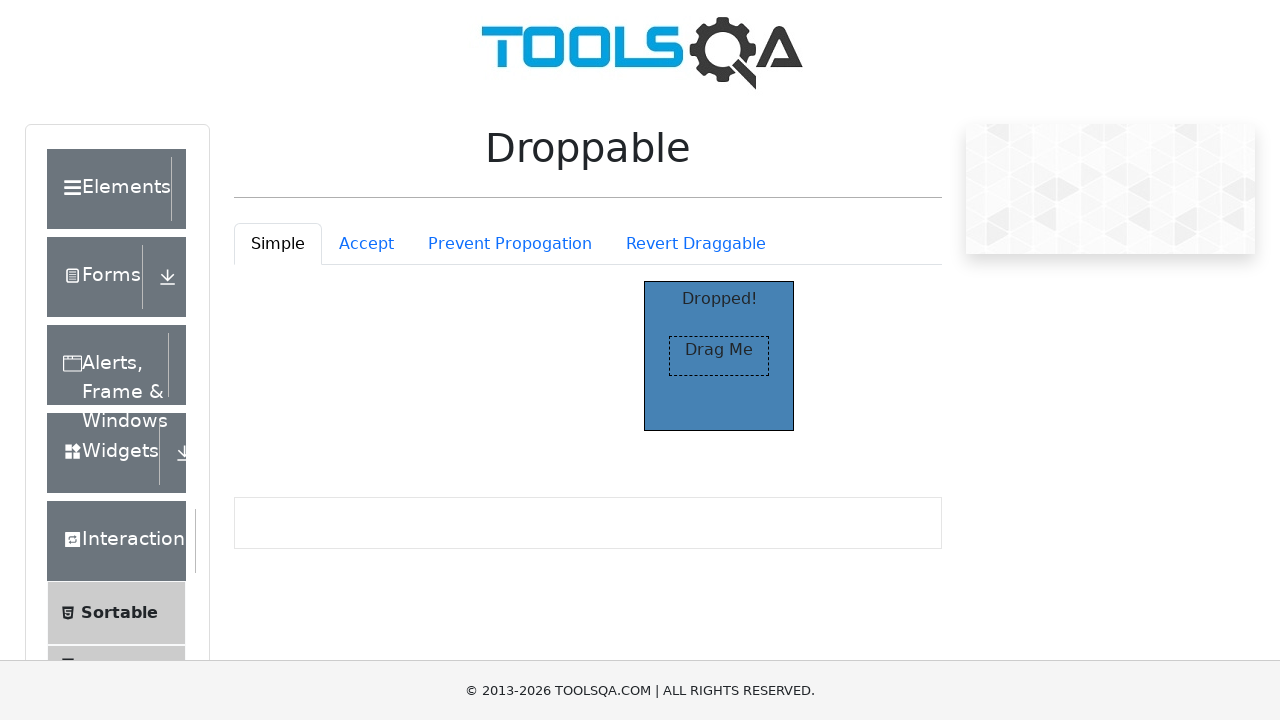